Opens Target.com homepage and clicks on the cart icon to view the shopping cart

Starting URL: https://www.target.com/

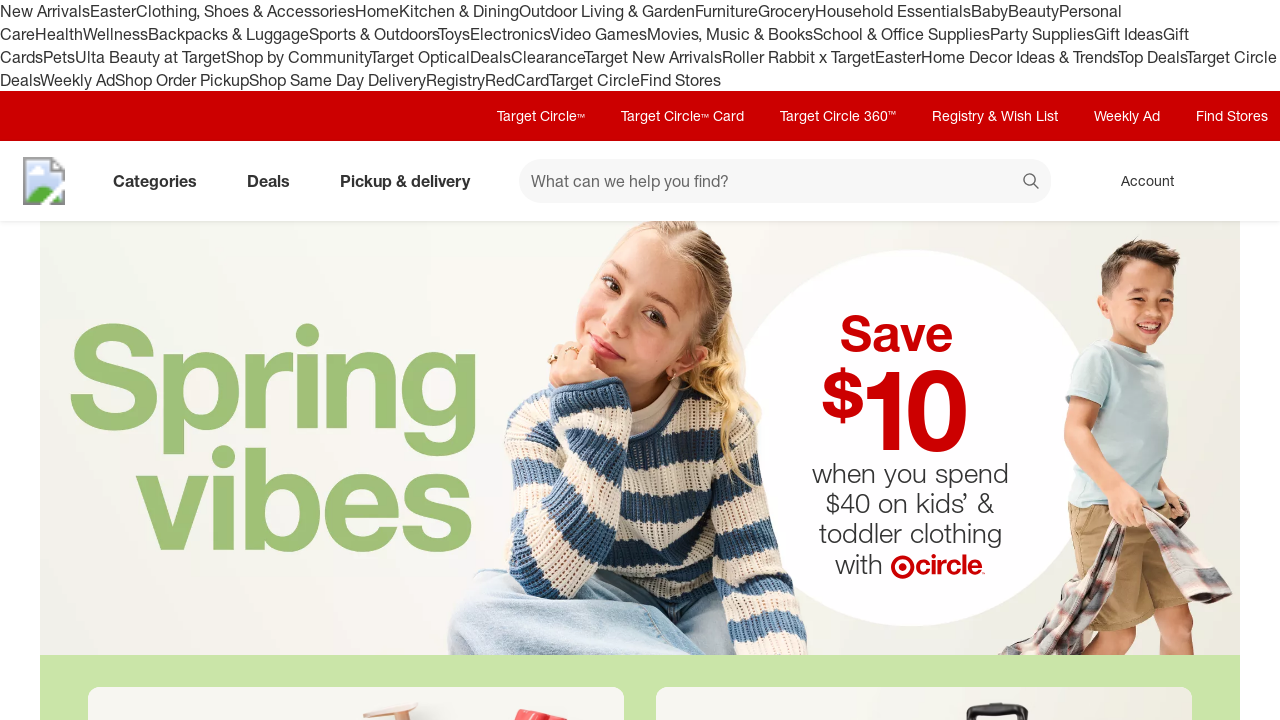

Navigated to Target.com homepage
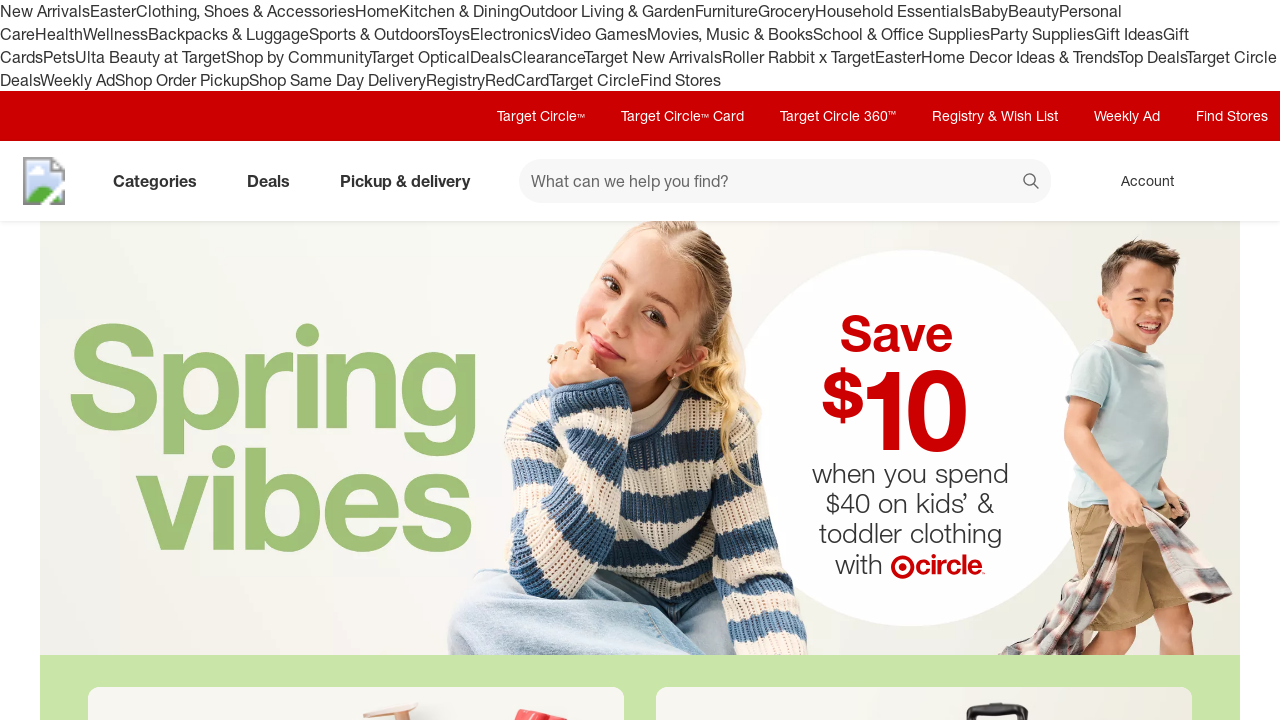

Clicked on cart icon at (1238, 181) on a[data-test='@web/CartLink']
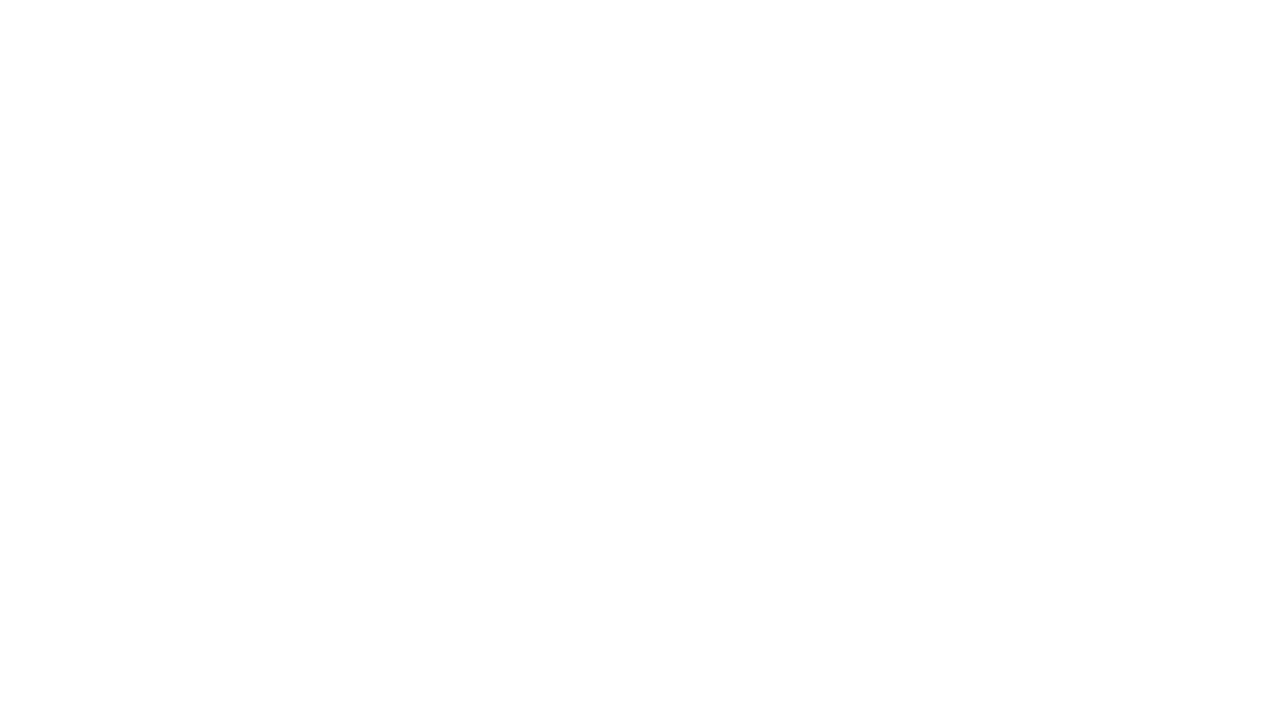

Cart page loaded and network idle
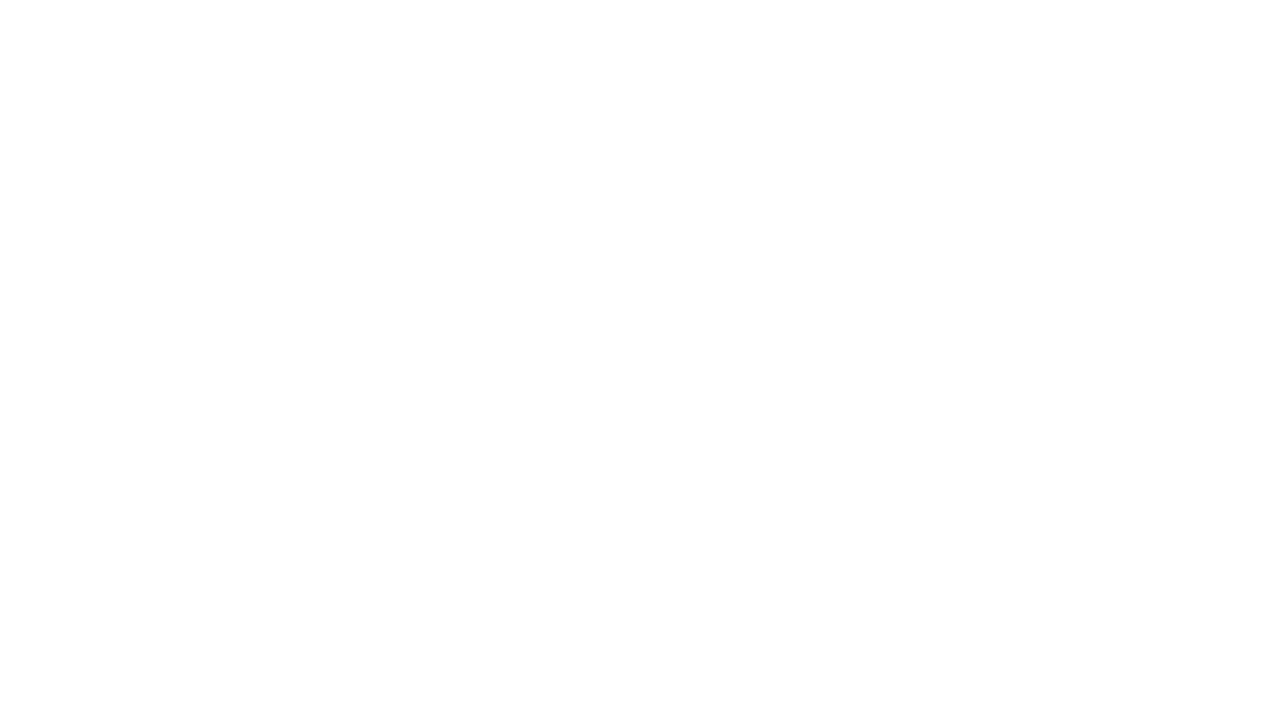

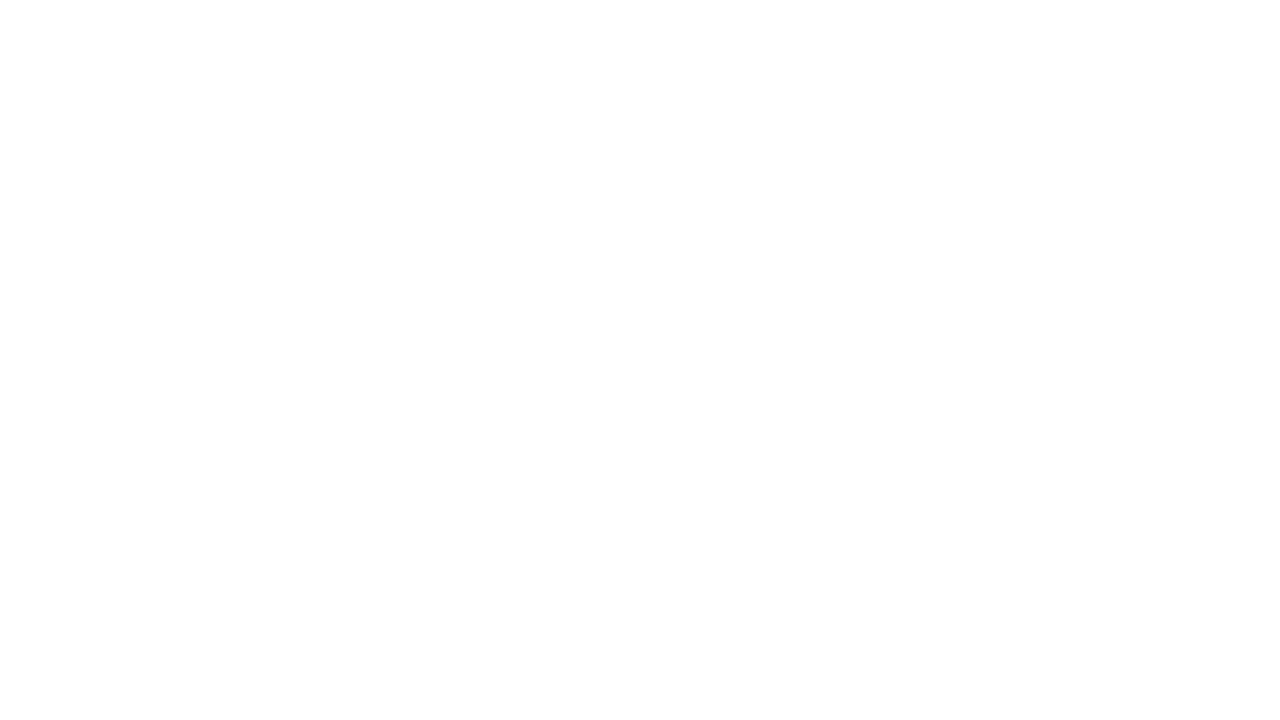